Tests a text box form by filling in name, email, and address fields, then submitting and verifying the output

Starting URL: https://demoqa.com/text-box

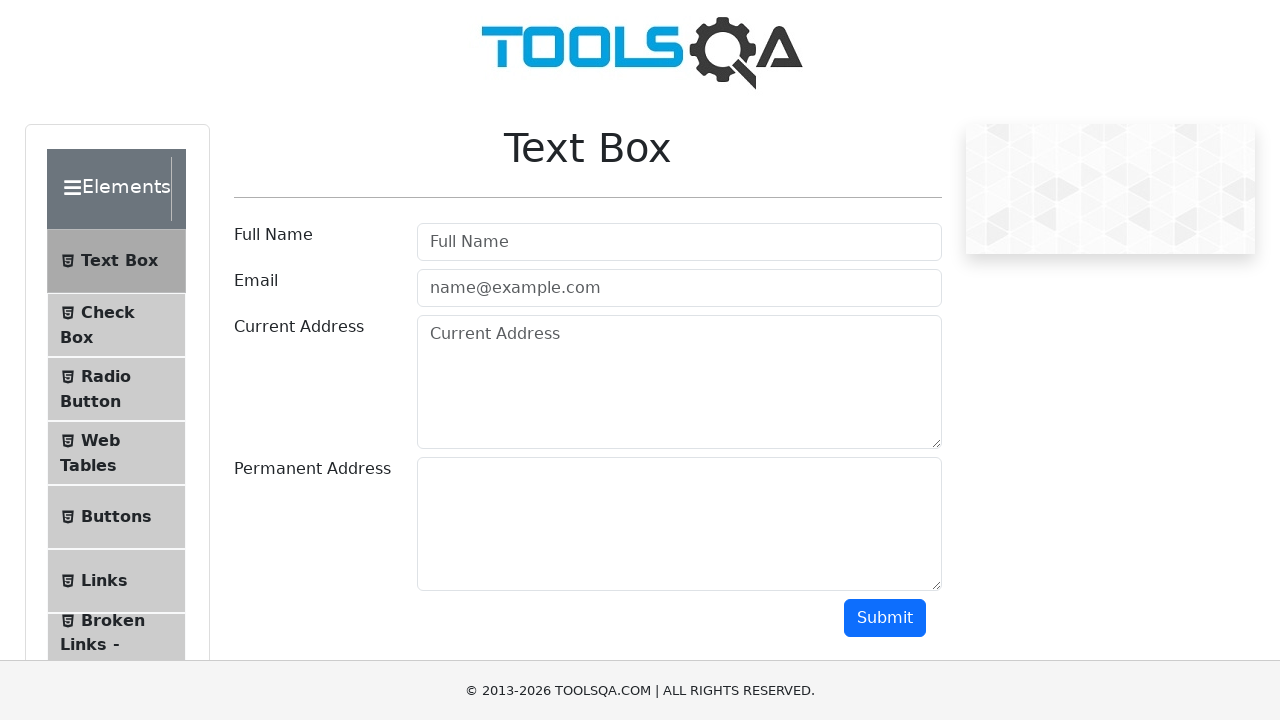

Filled name field with 'Son' on //input[@id='userName']
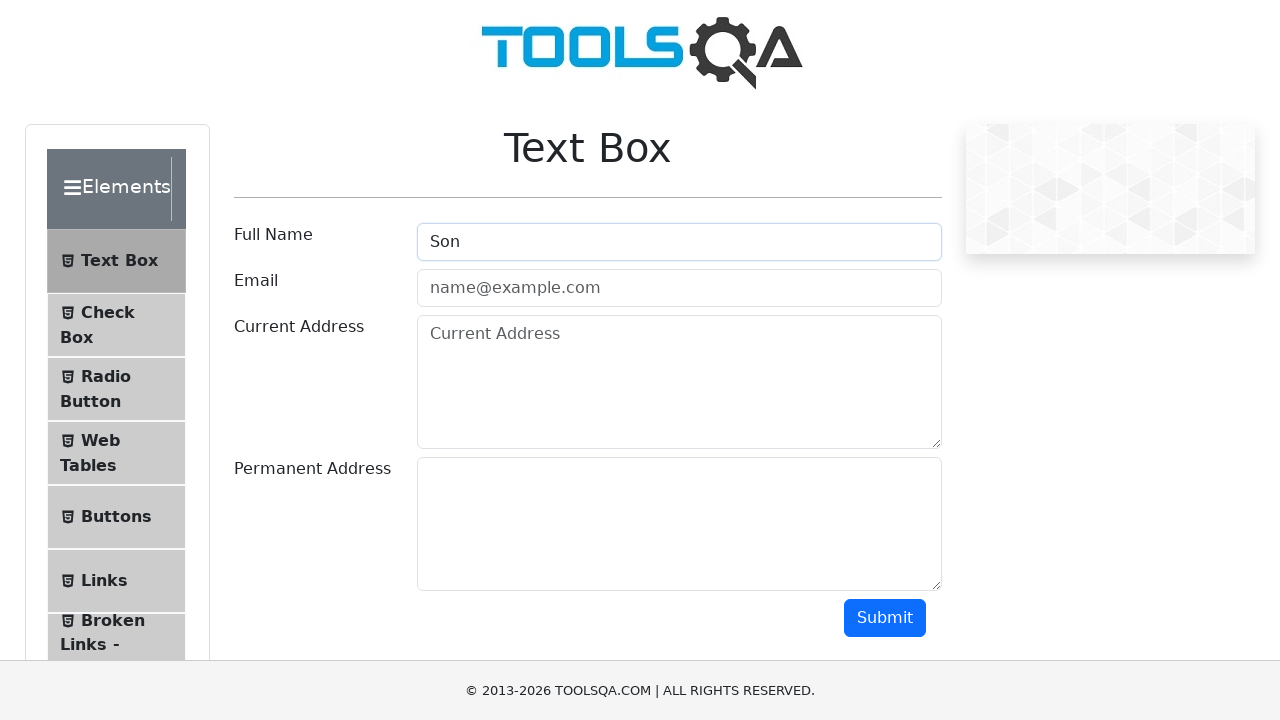

Filled email field with 'sonnam@example.com' on //input[@id='userEmail']
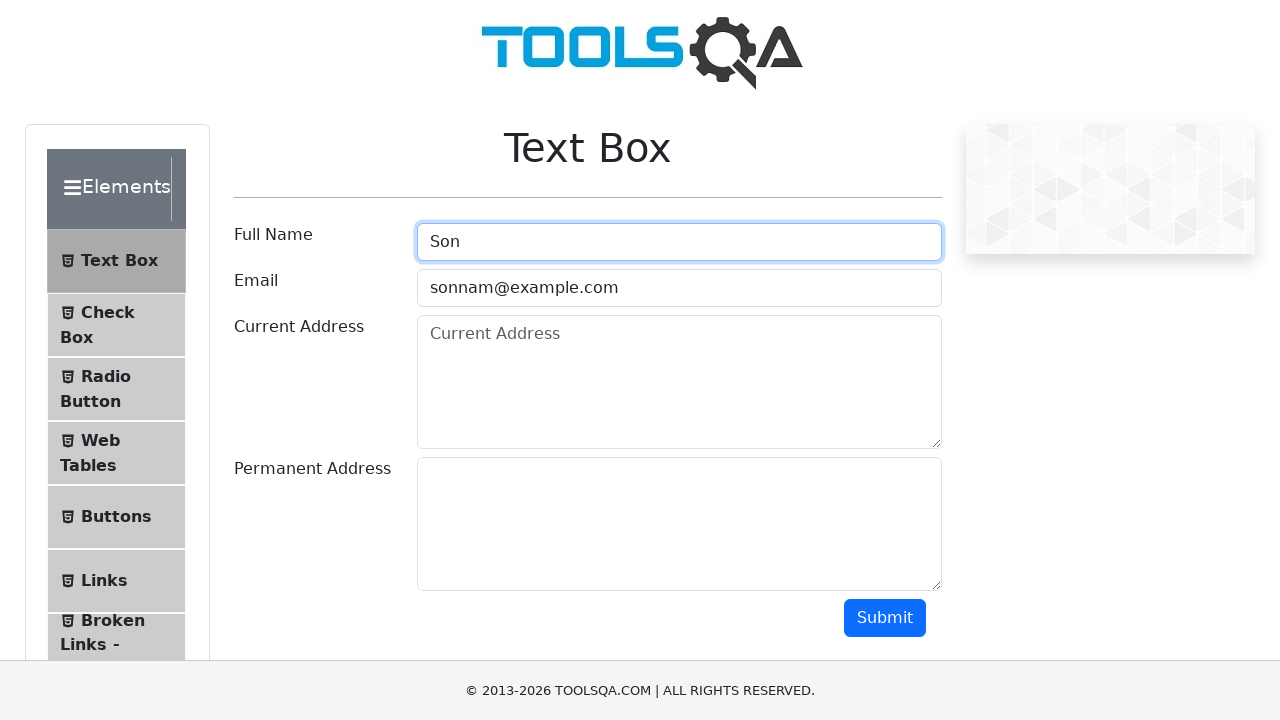

Filled current address field with 'Quang Nam, Việt Nam' on //textarea[@id='currentAddress']
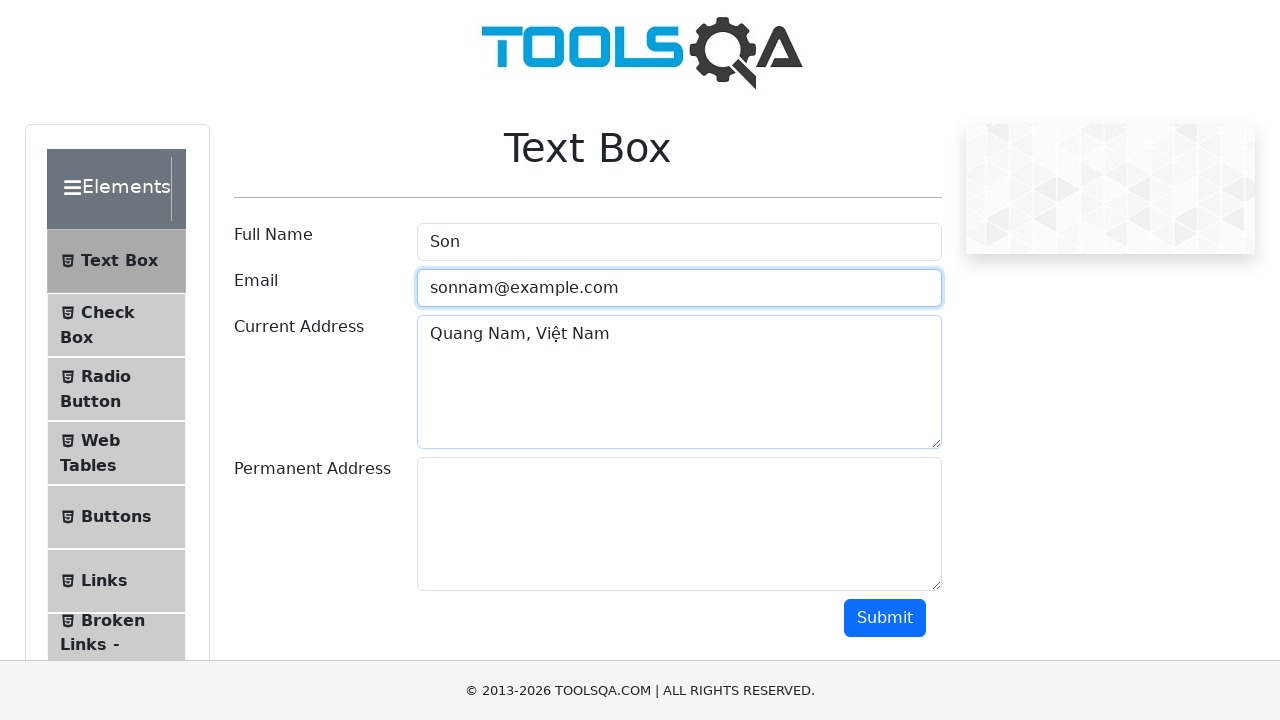

Filled permanent address field with 'Đà Nẵng, Việt Nam' on //textarea[@id='permanentAddress']
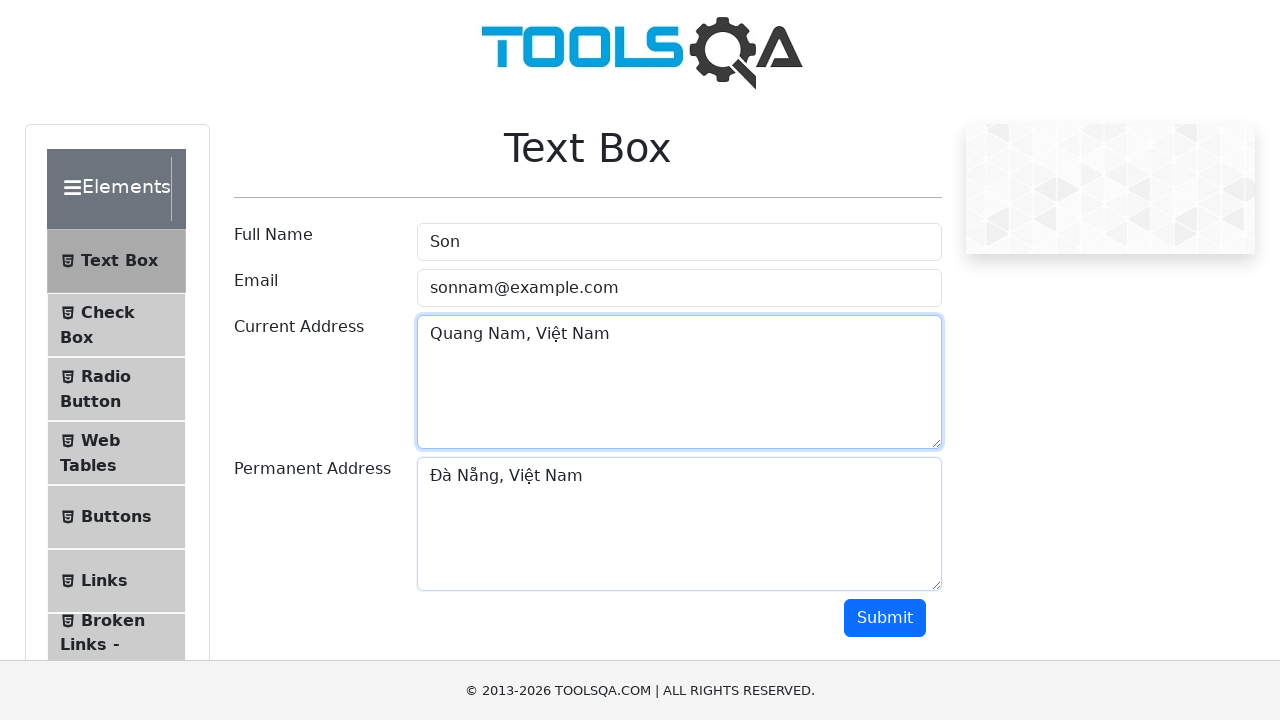

Scrolled submit button into view
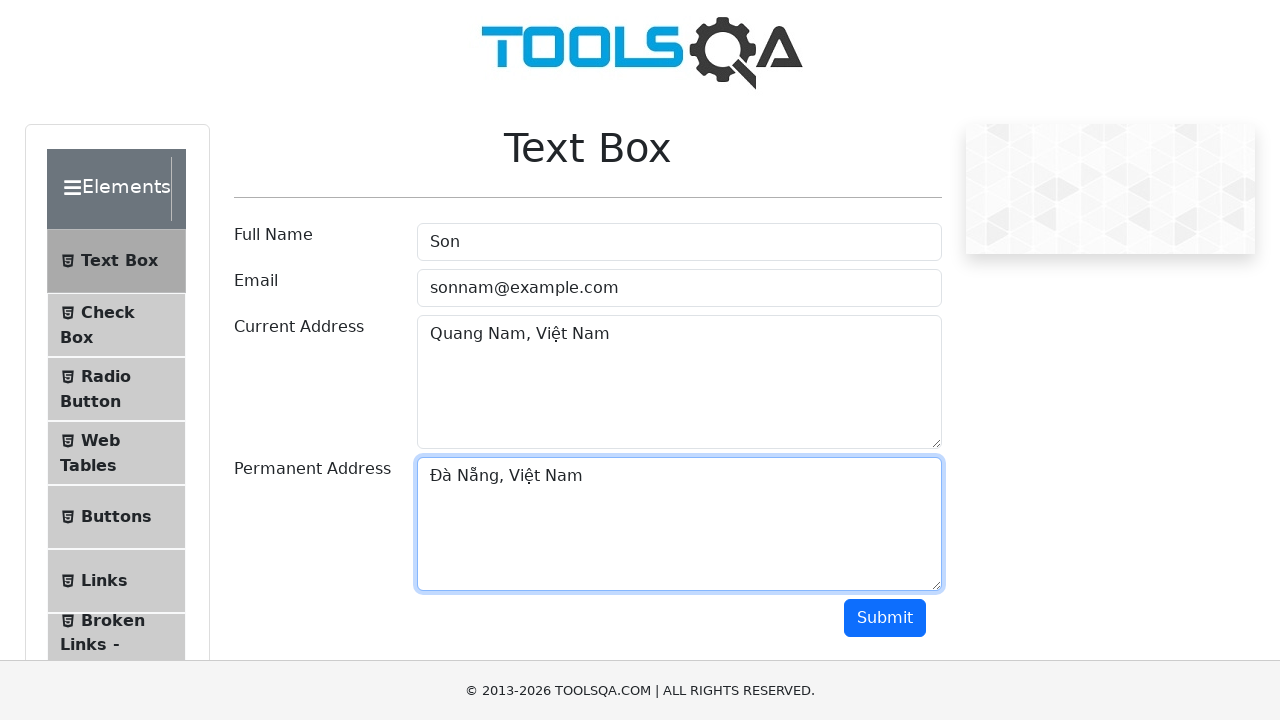

Clicked submit button at (885, 618) on xpath=//button[@id='submit']
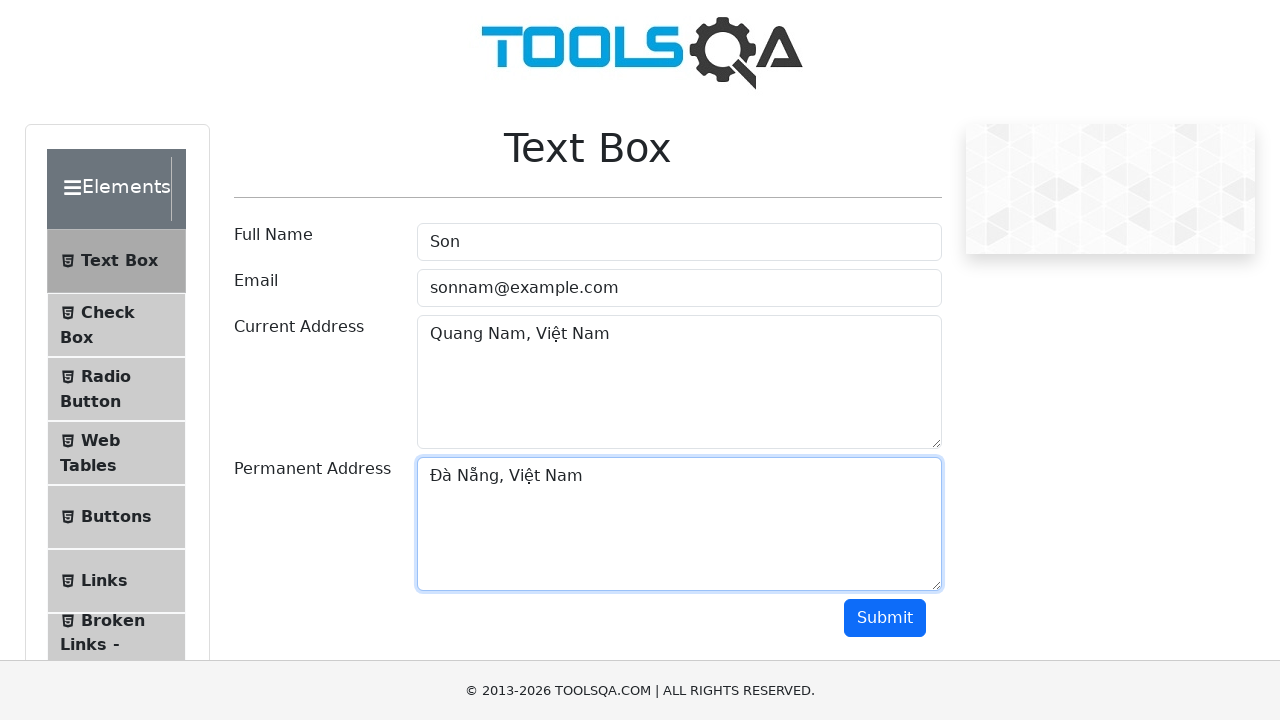

Output section loaded with name field
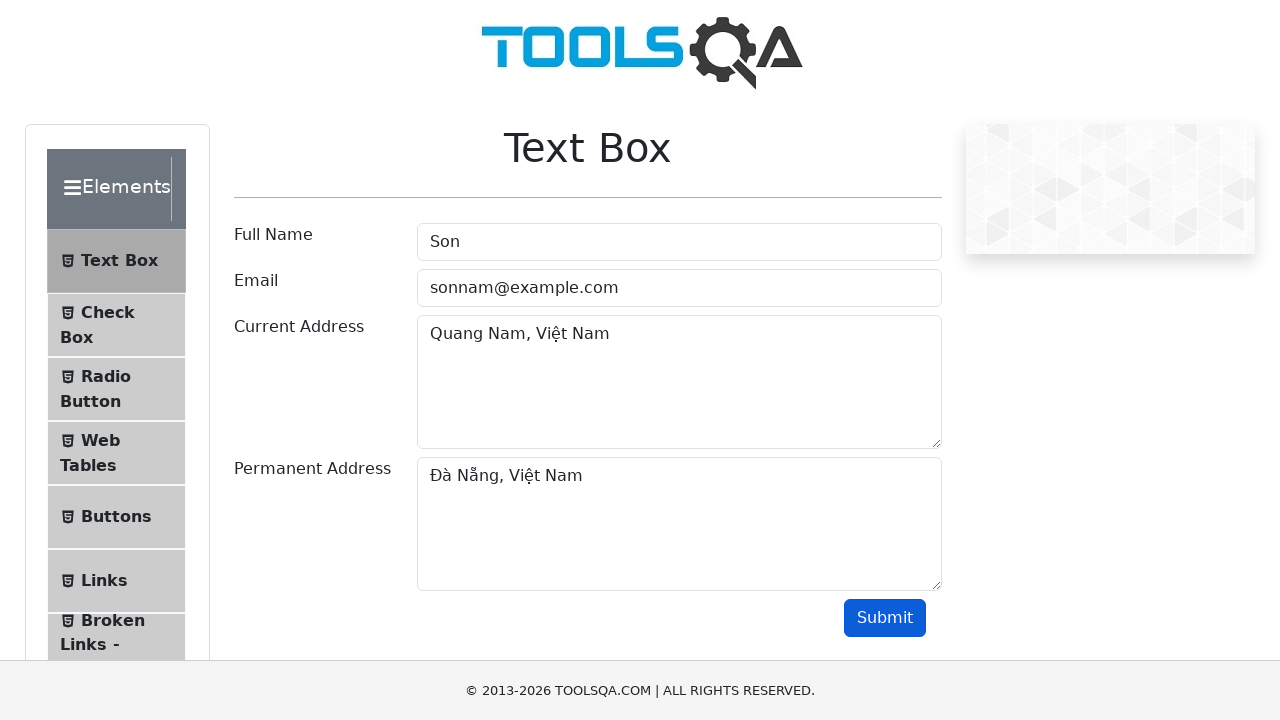

Retrieved name output text
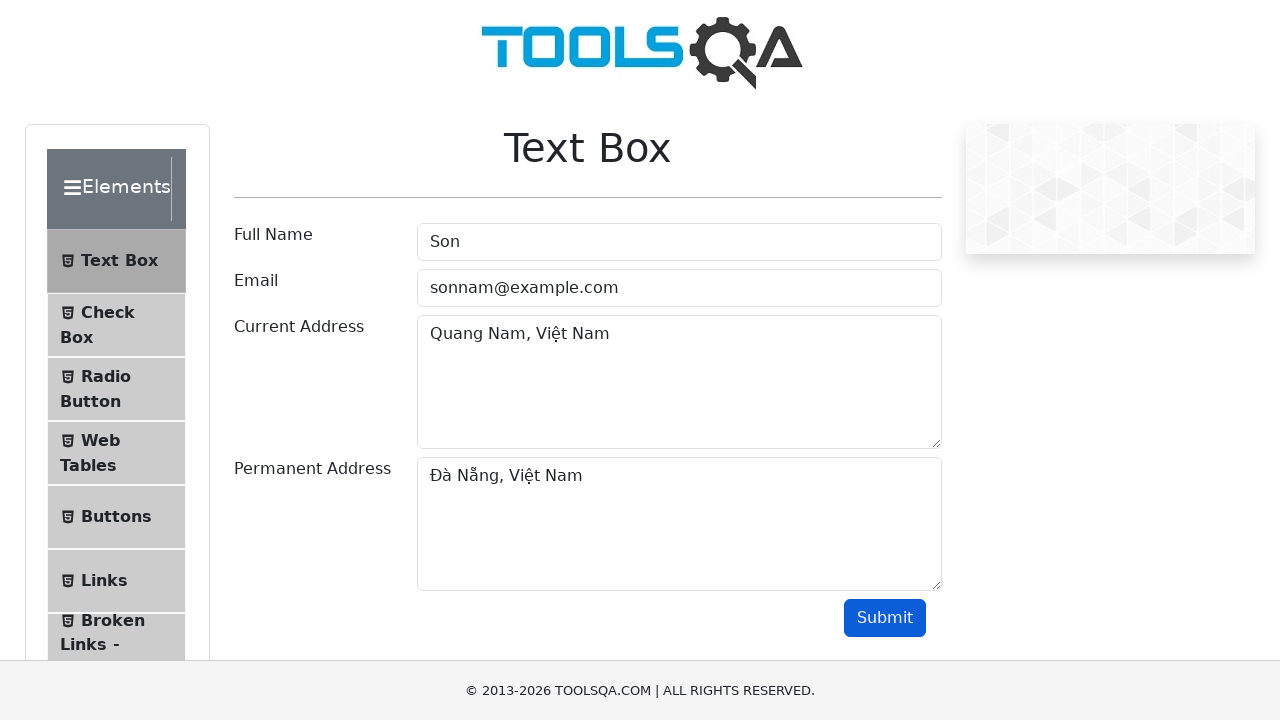

Retrieved email output text
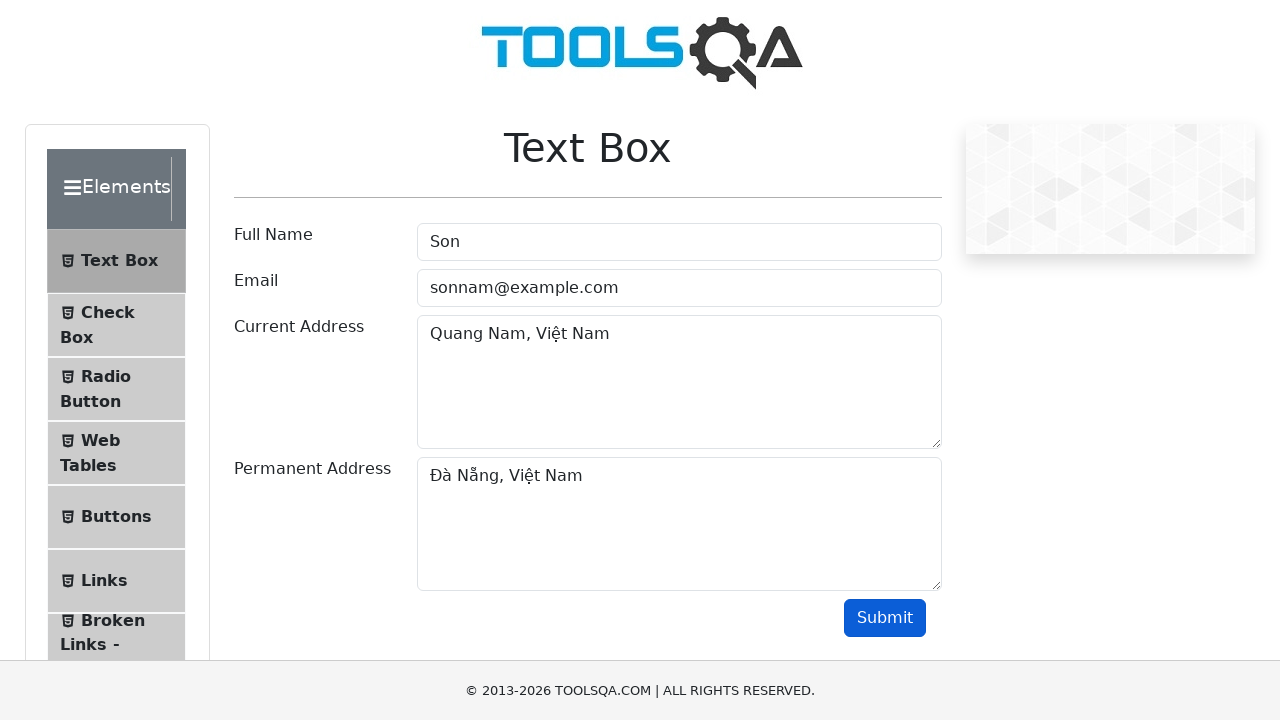

Verified 'Son' is present in output name
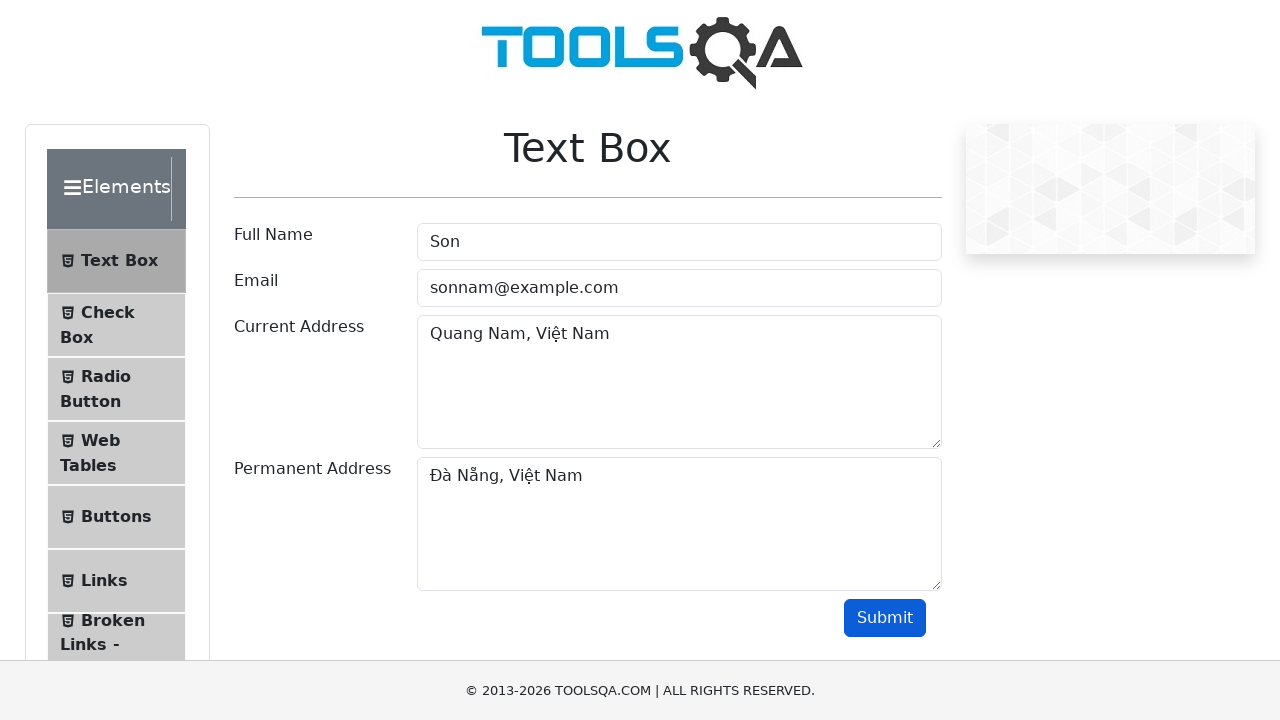

Verified 'sonnam@example.com' is present in output email
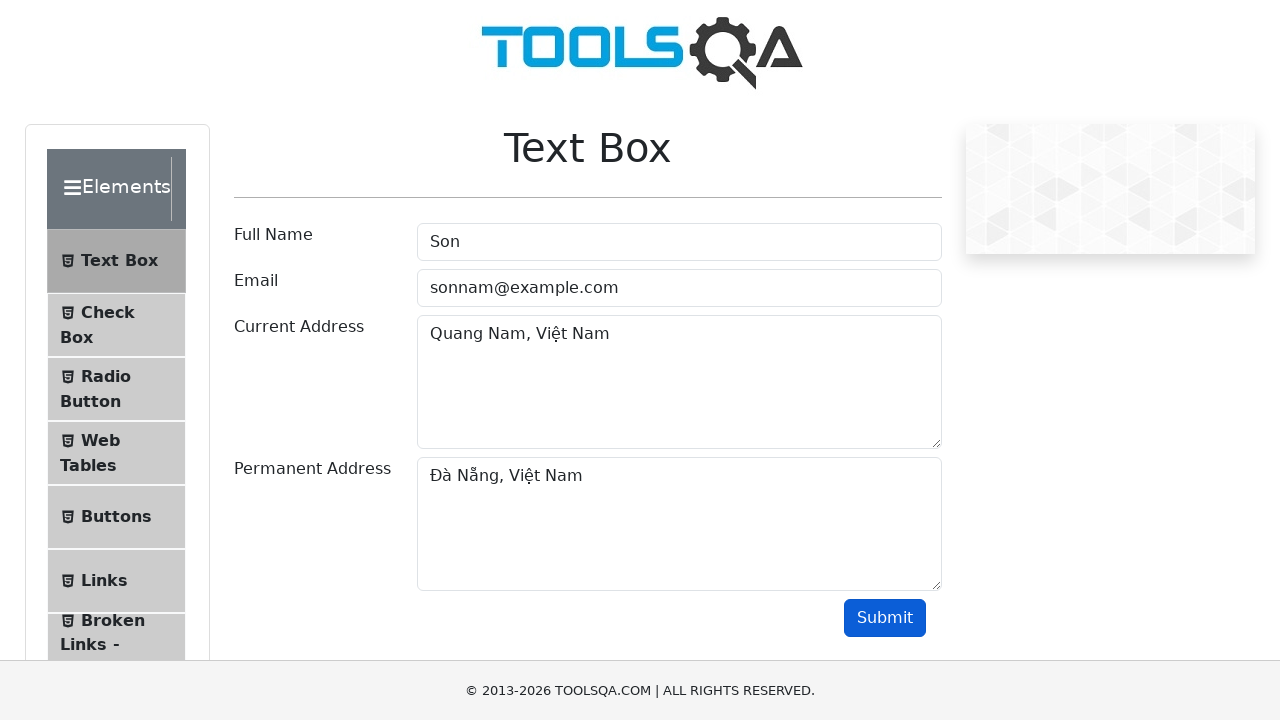

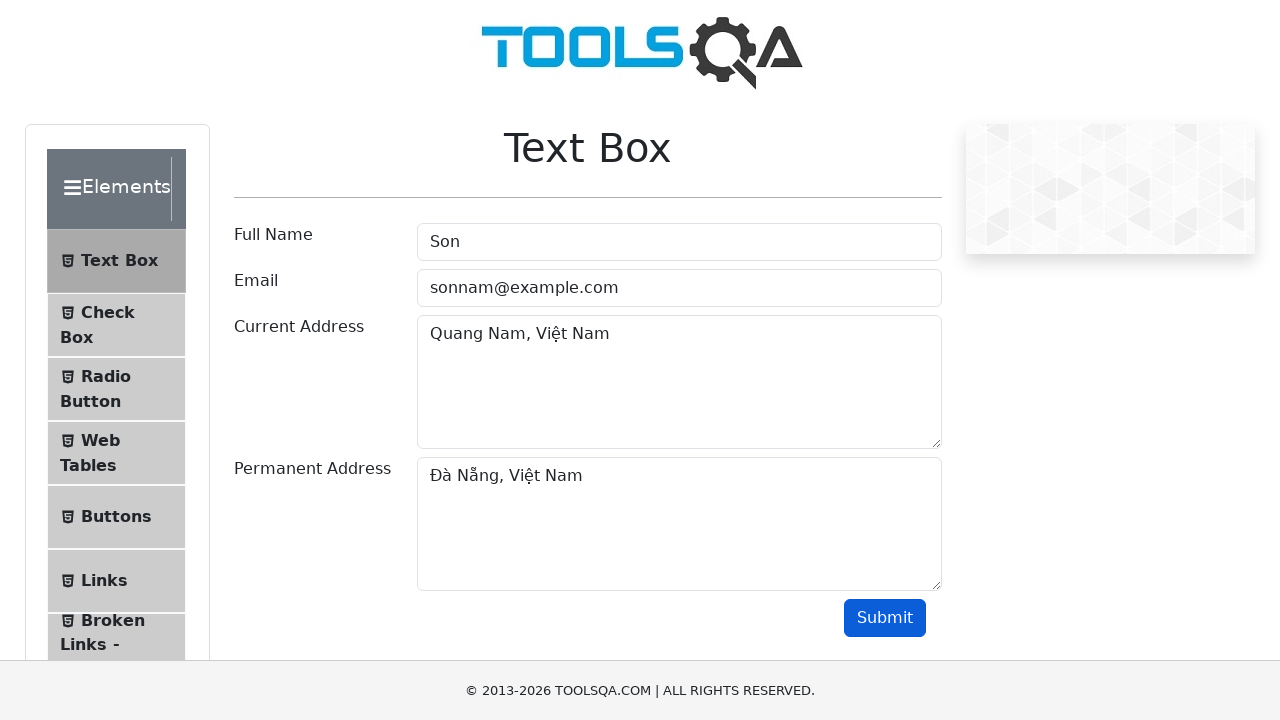